Tests footer navigation by finding and clicking the Site Map link, then verifying the correct page loads

Starting URL: https://naveenautomationlabs.com/opencart/index.php?route=account/register

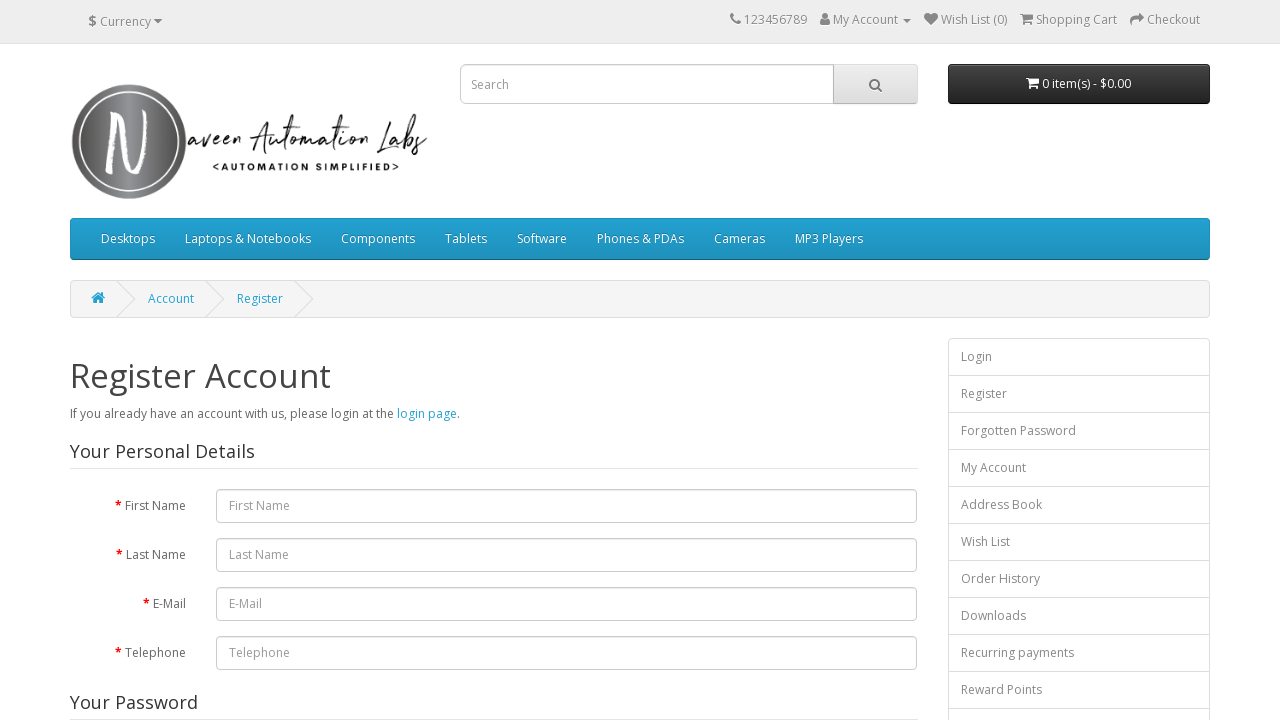

Footer links selector became visible
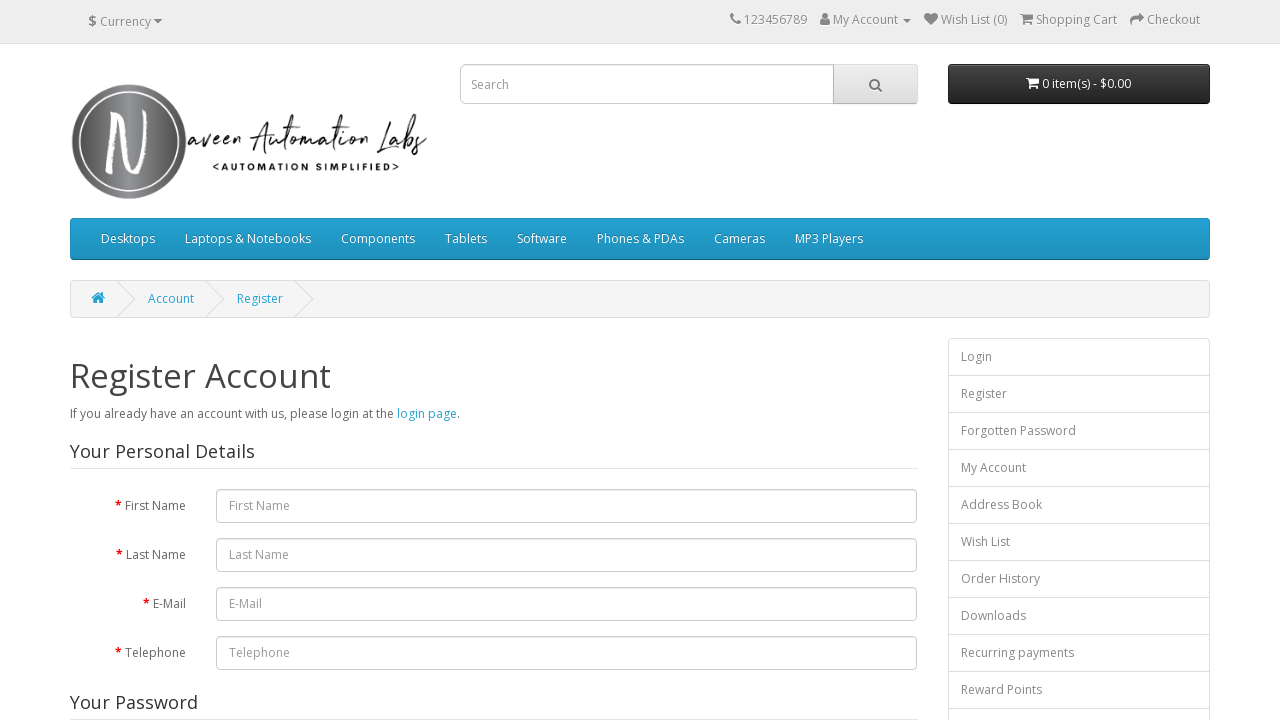

Retrieved all footer links from the page
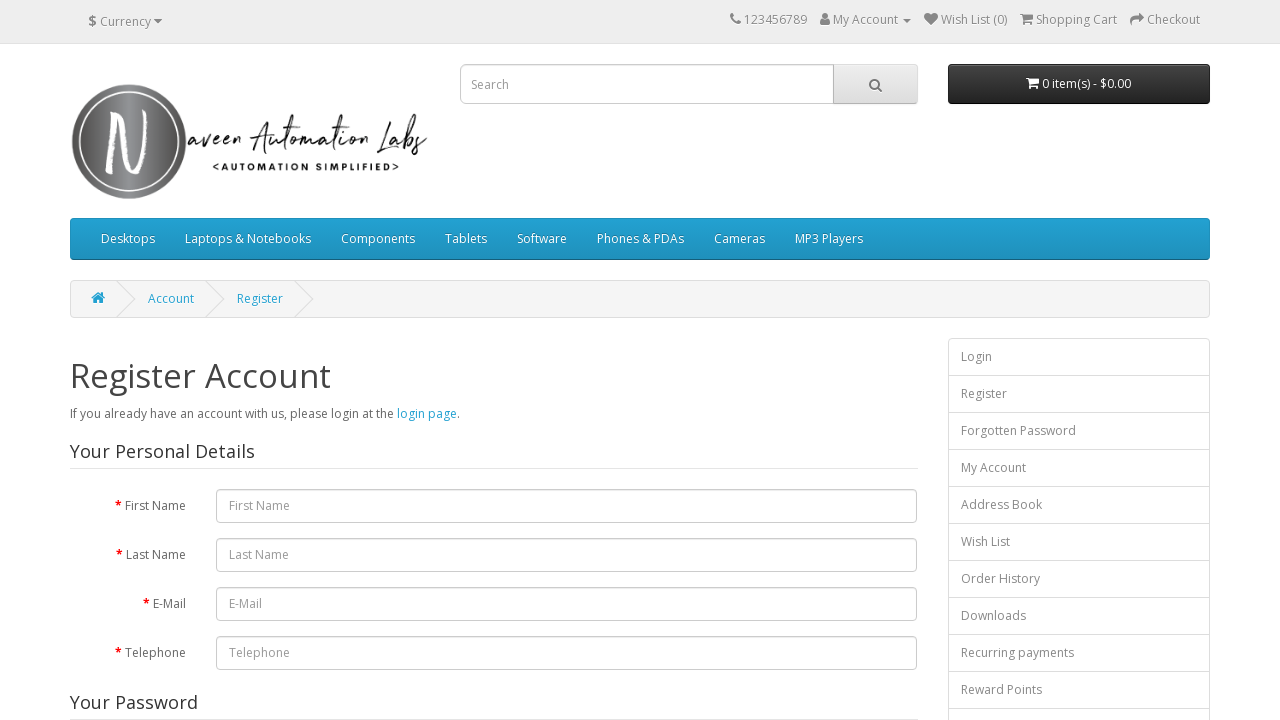

Clicked the Site Map link in footer at (494, 589) on div.col-sm-3 ul.list-unstyled li >> nth=6
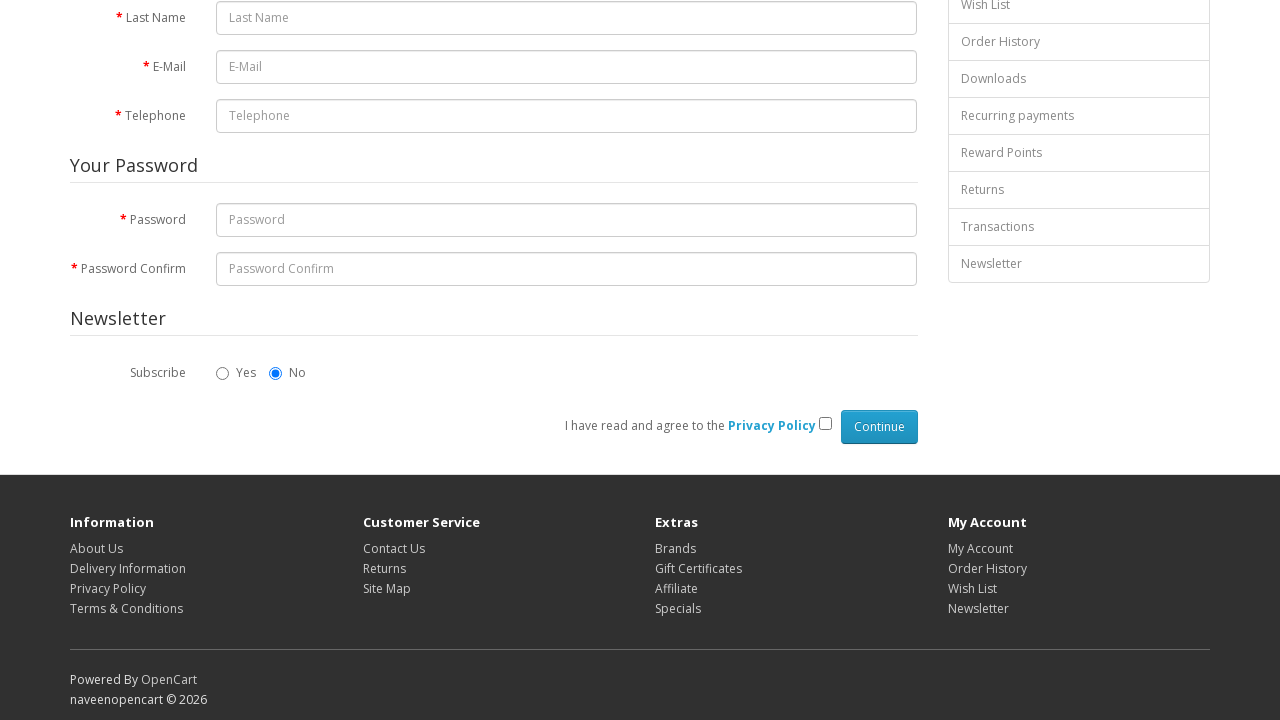

Site Map page navigation completed and element loaded
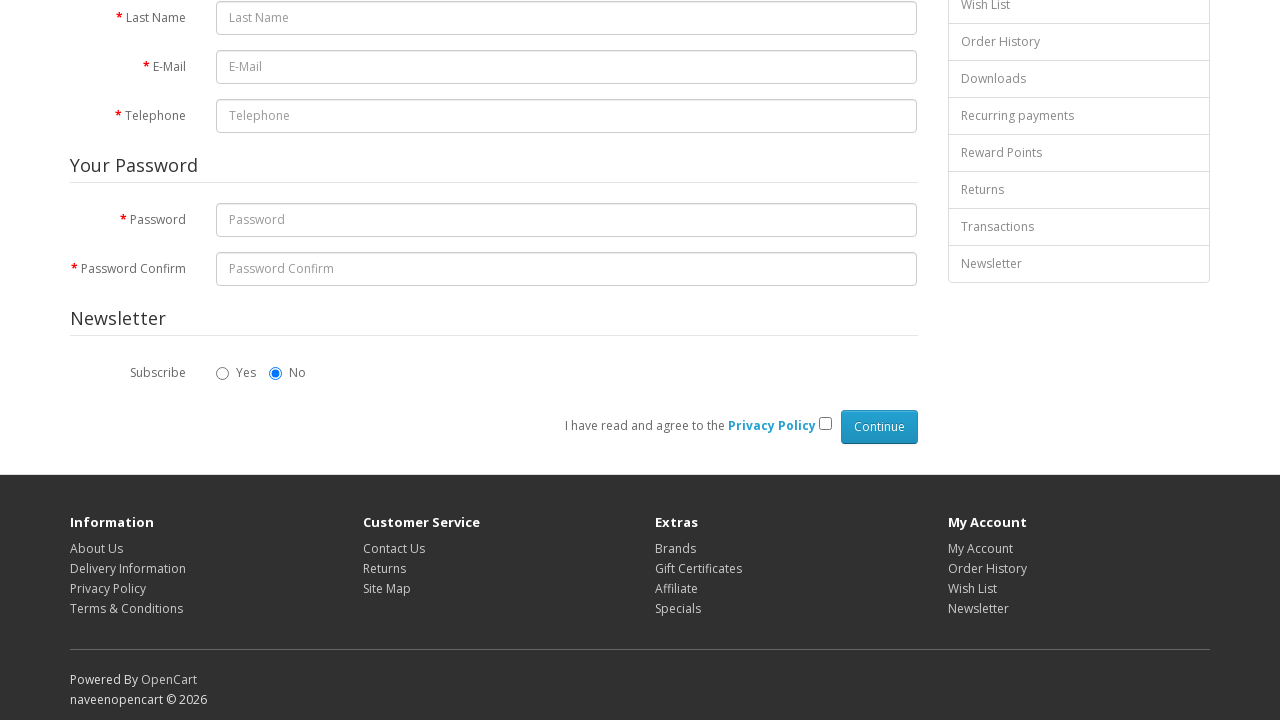

Verified Site Map page loaded correctly - Site Map element is visible
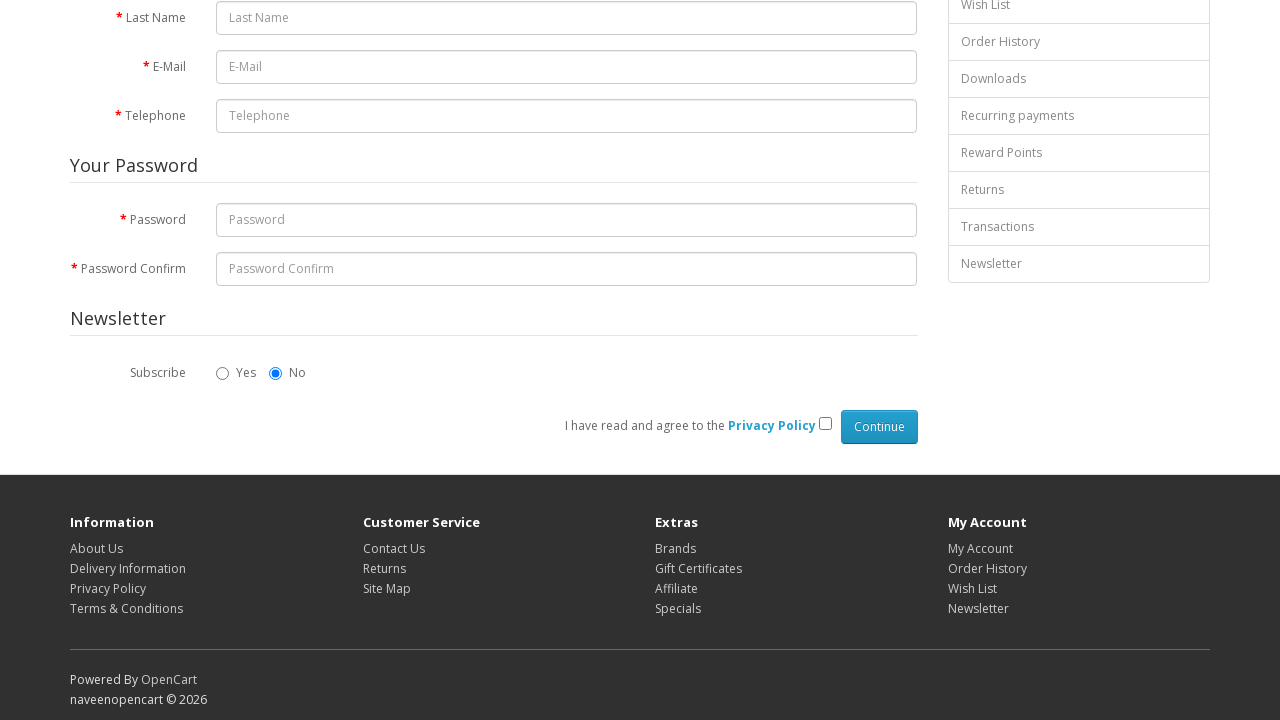

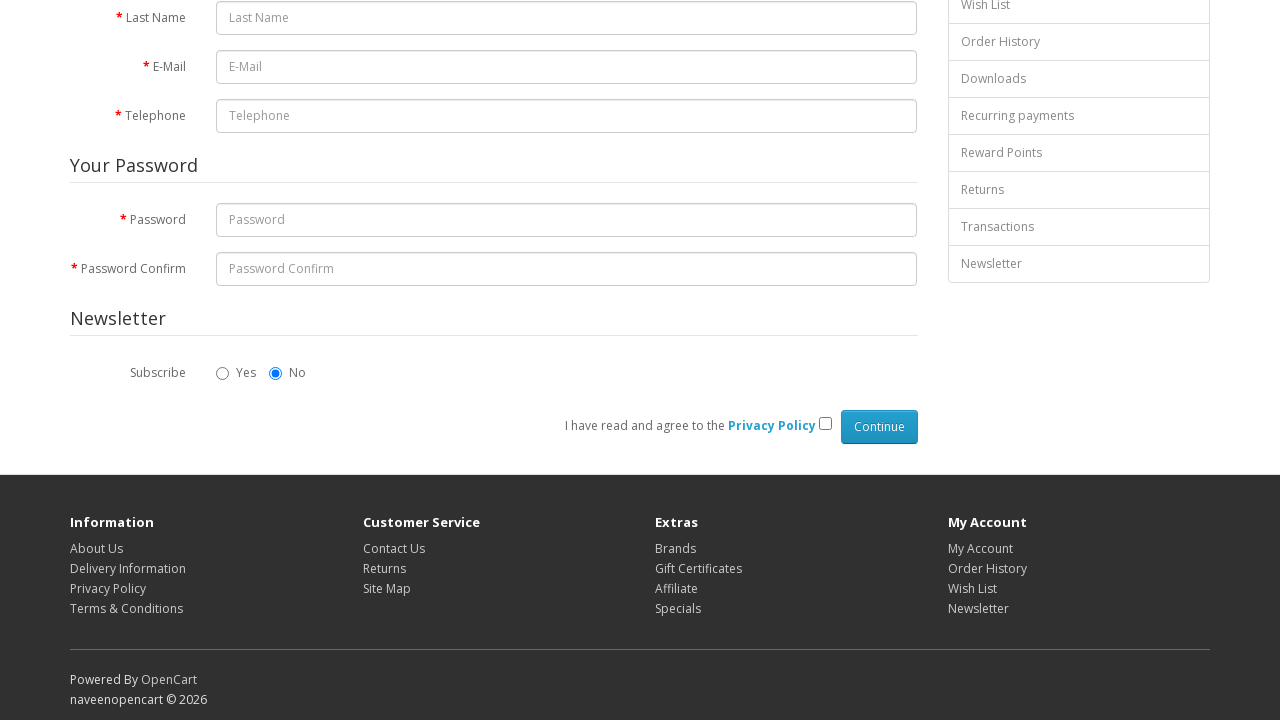